Tests navigation from the homepage to the About Us page by clicking the About Us link and verifying the page titles

Starting URL: https://training-support.net

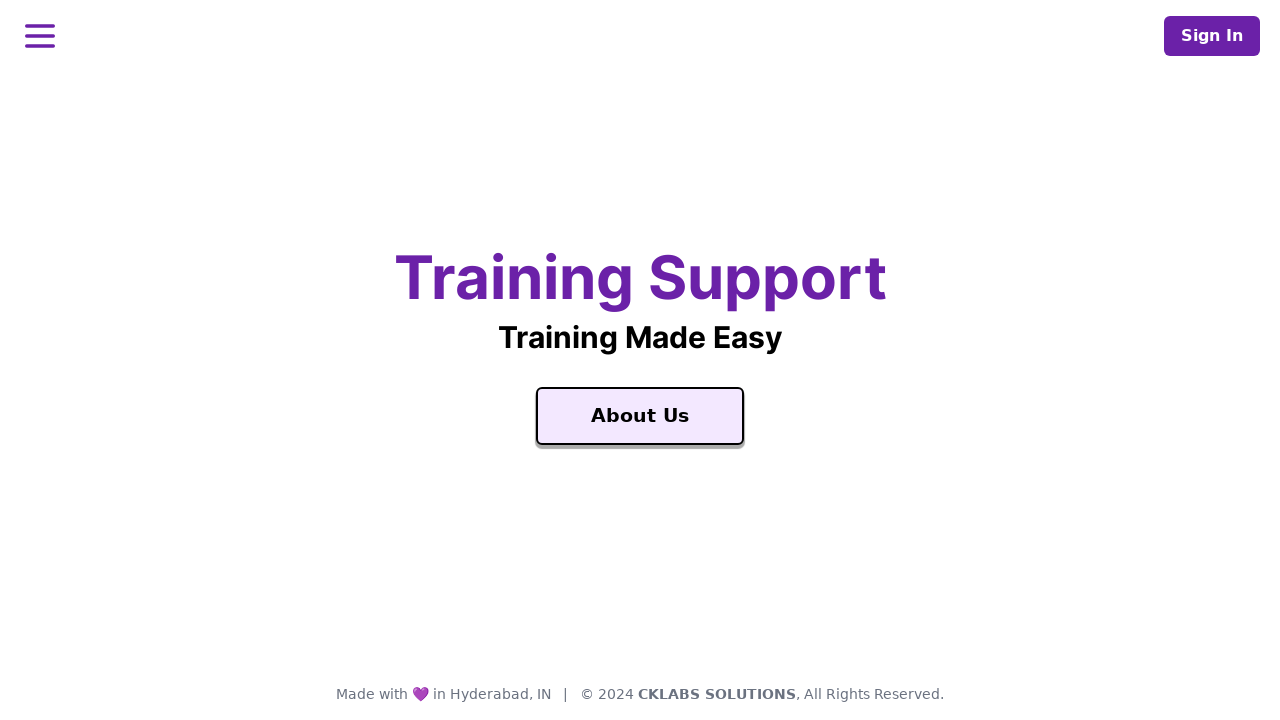

Verified homepage title is 'Training Support'
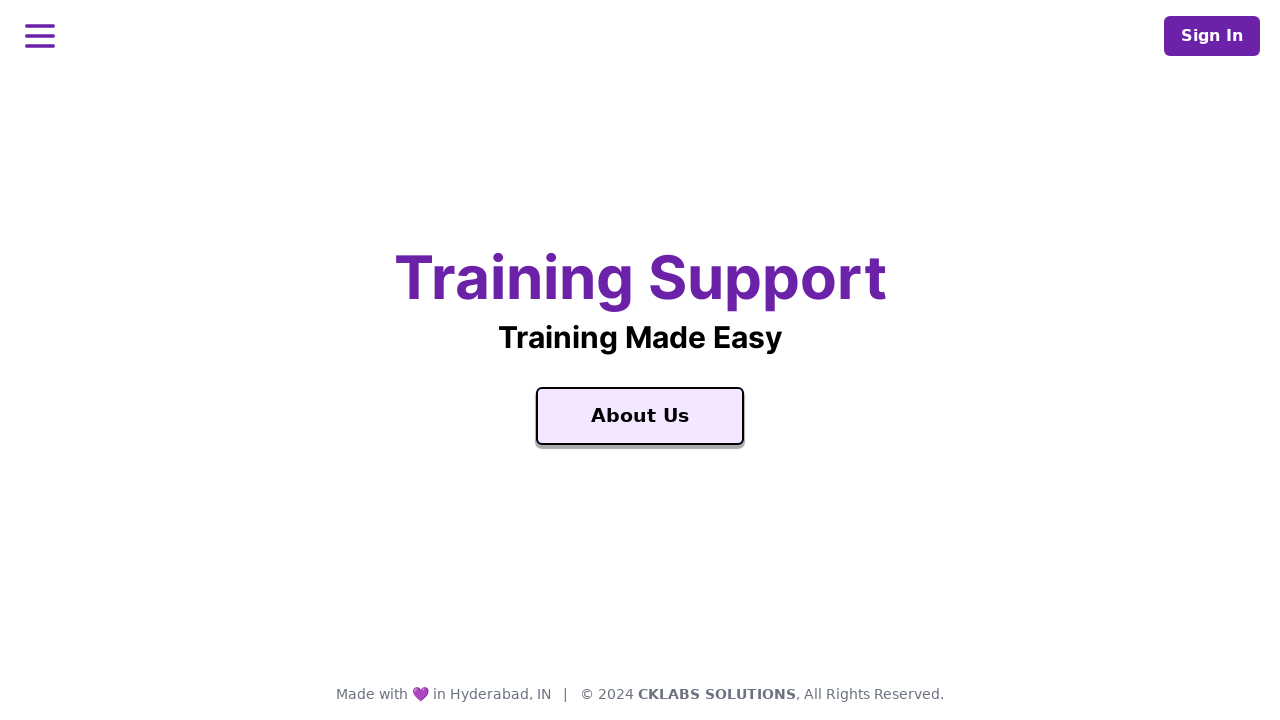

Clicked the About Us link at (640, 416) on text=About Us
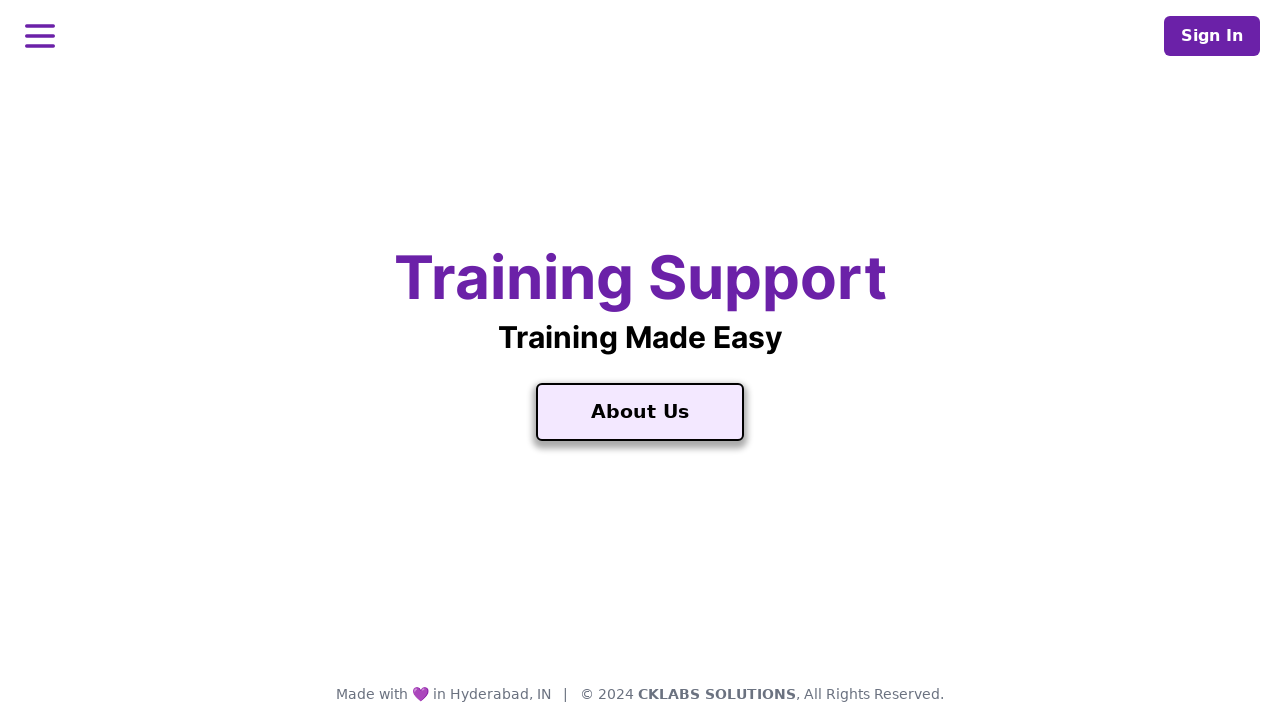

Page loaded after navigation to About Us page
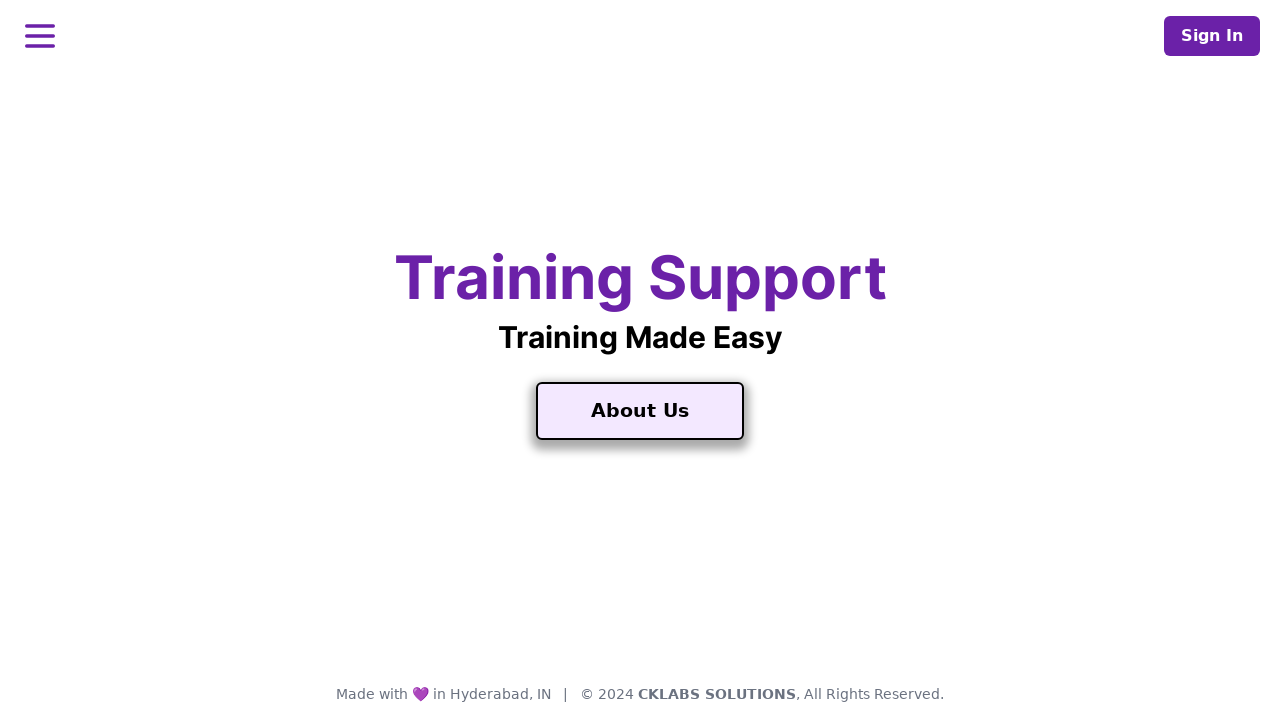

Verified About Us page title is 'About Training Support'
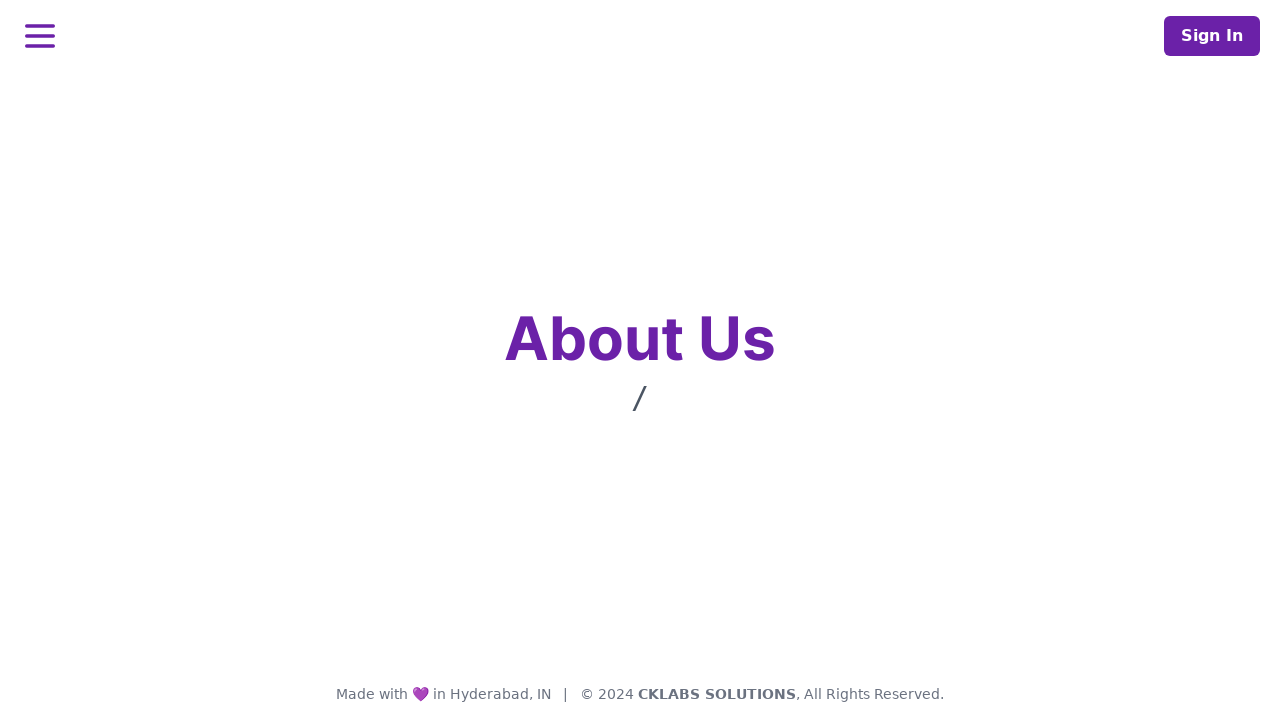

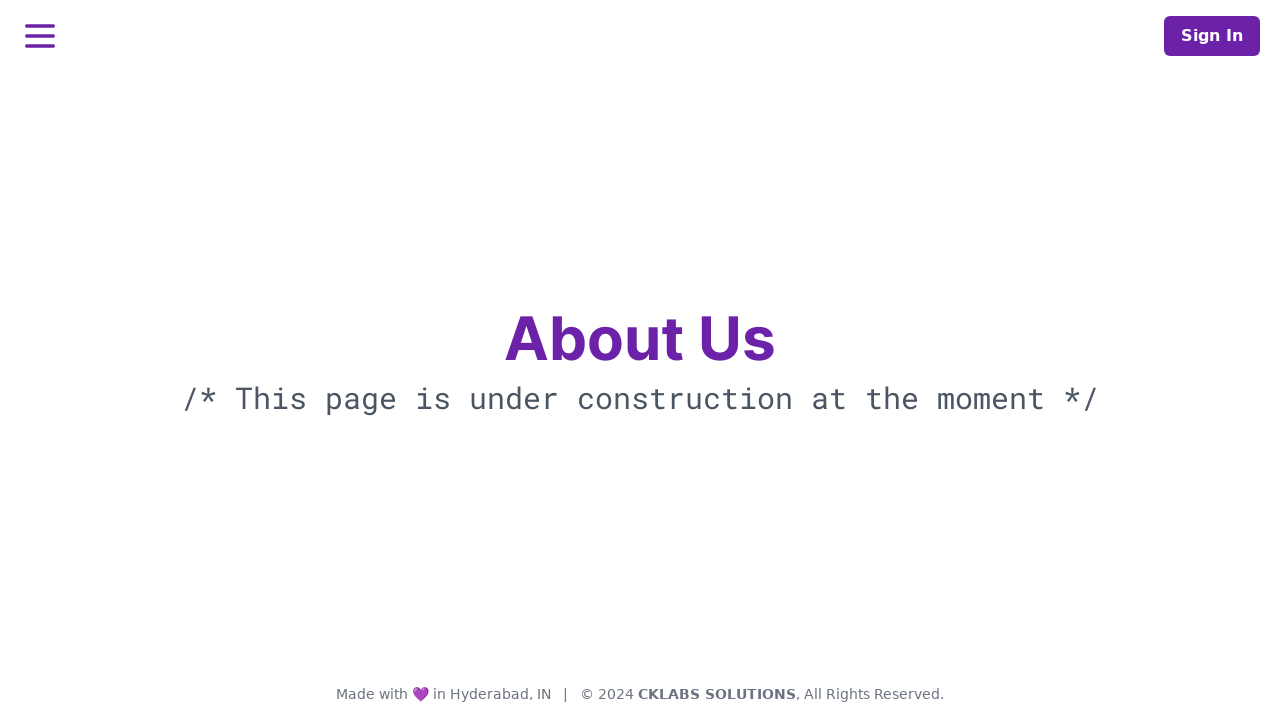